Tests page scrolling functionality by scrolling down 500 pixels and then scrolling back up 500 pixels on a registration demo page.

Starting URL: https://demo.automationtesting.in/Register.html

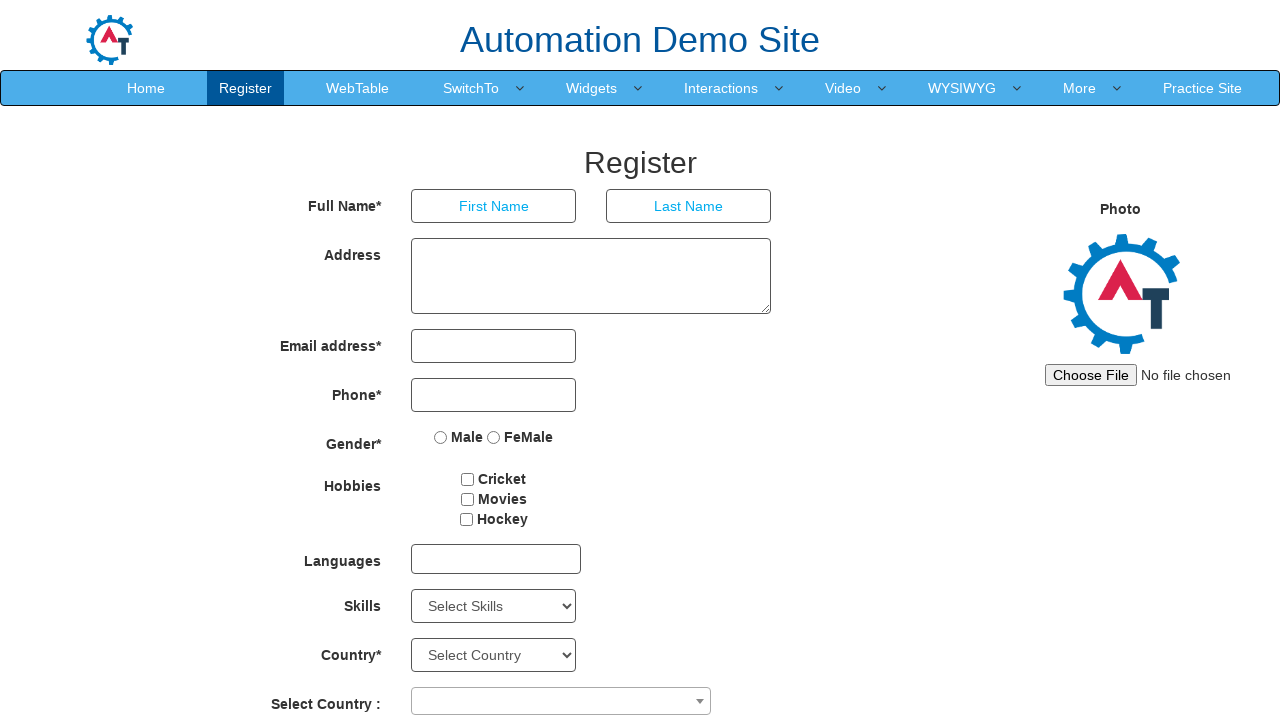

Set viewport size to 1920x1080
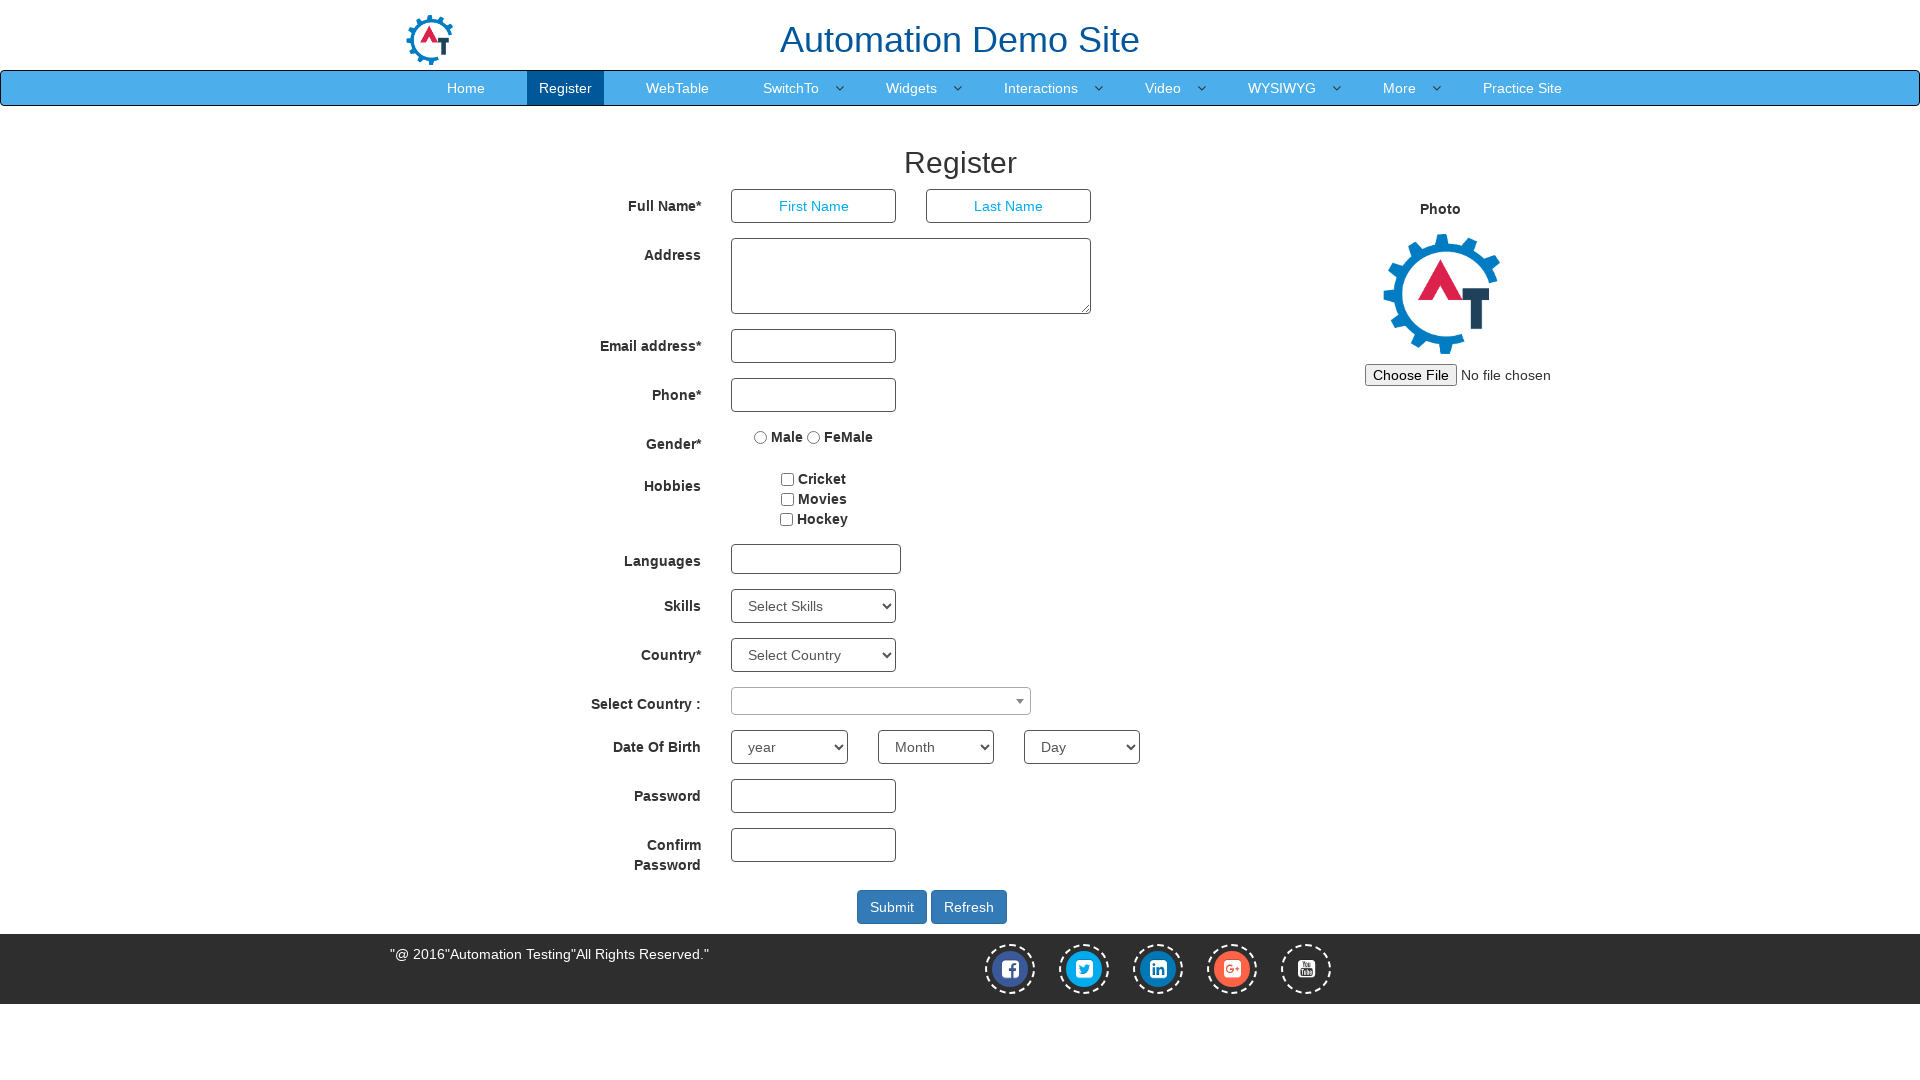

Page loaded - DOM content ready
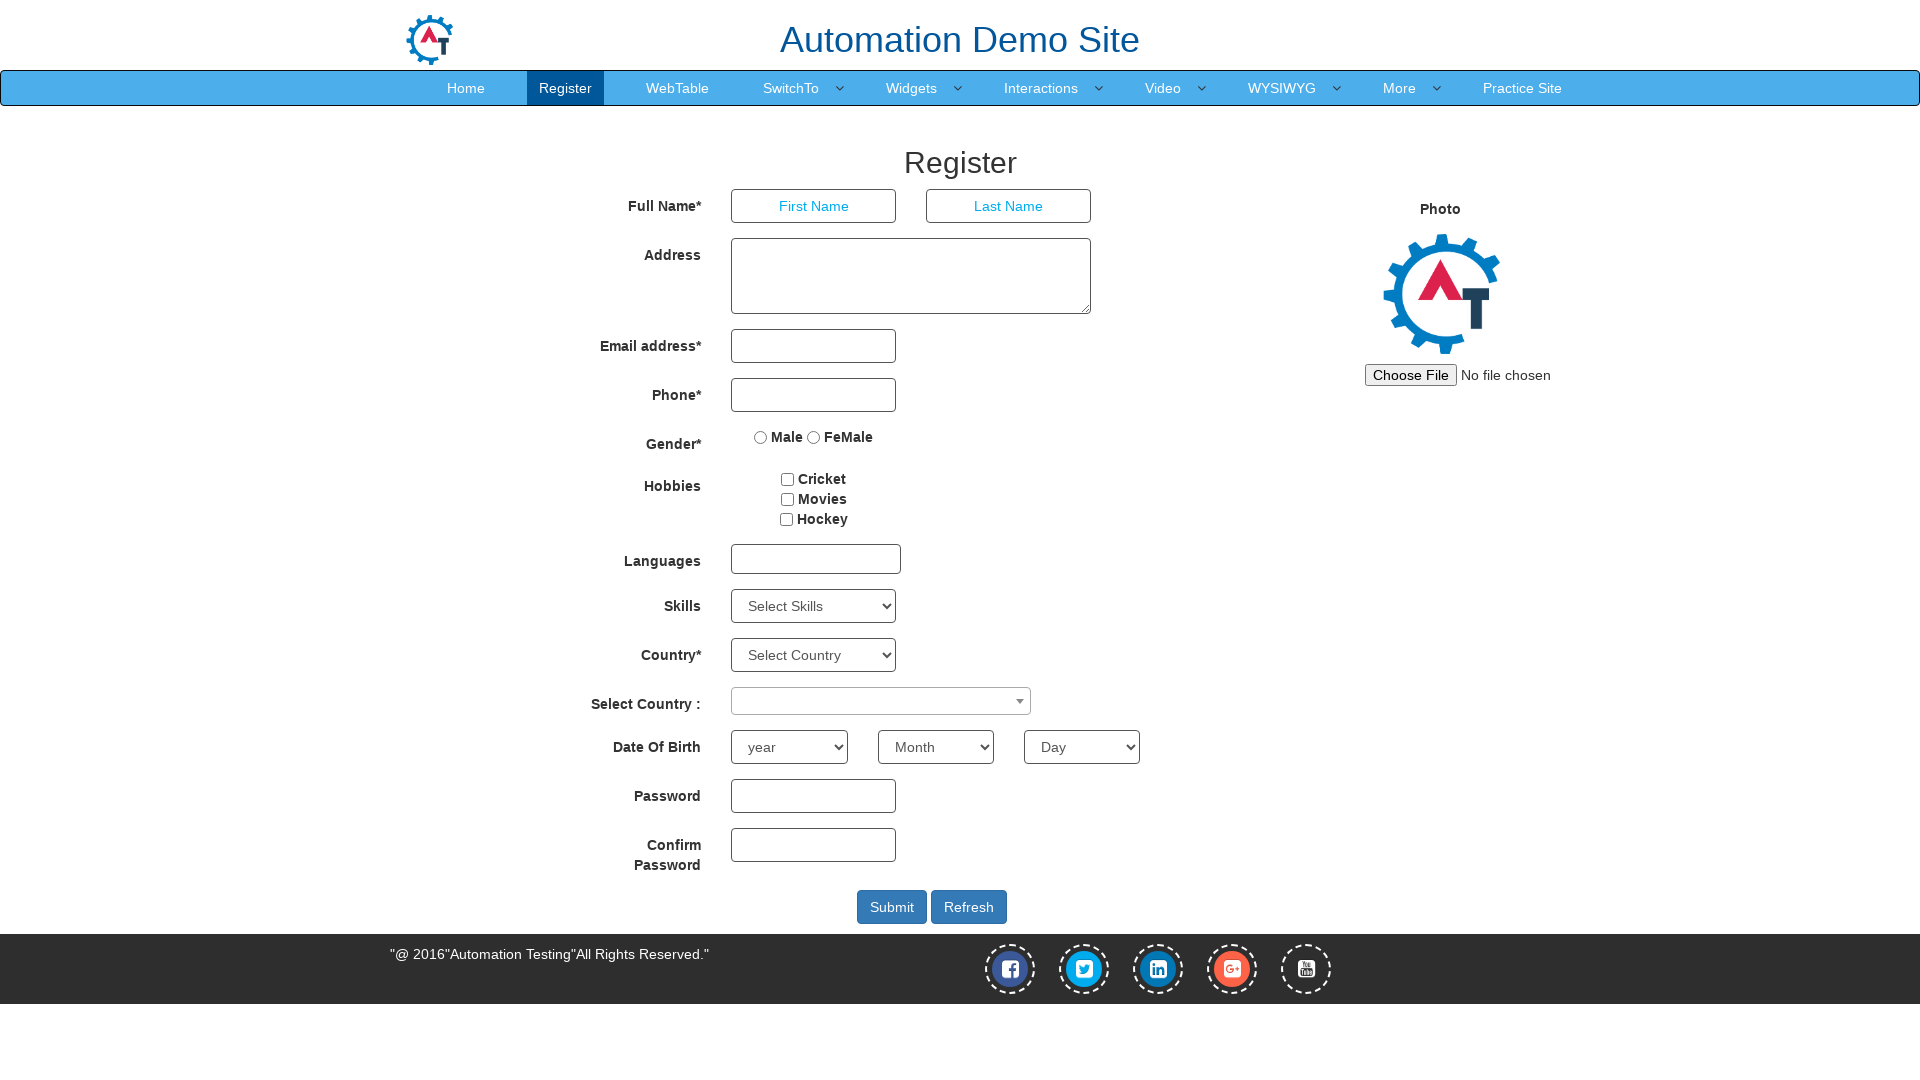

Scrolled down 500 pixels on the registration page
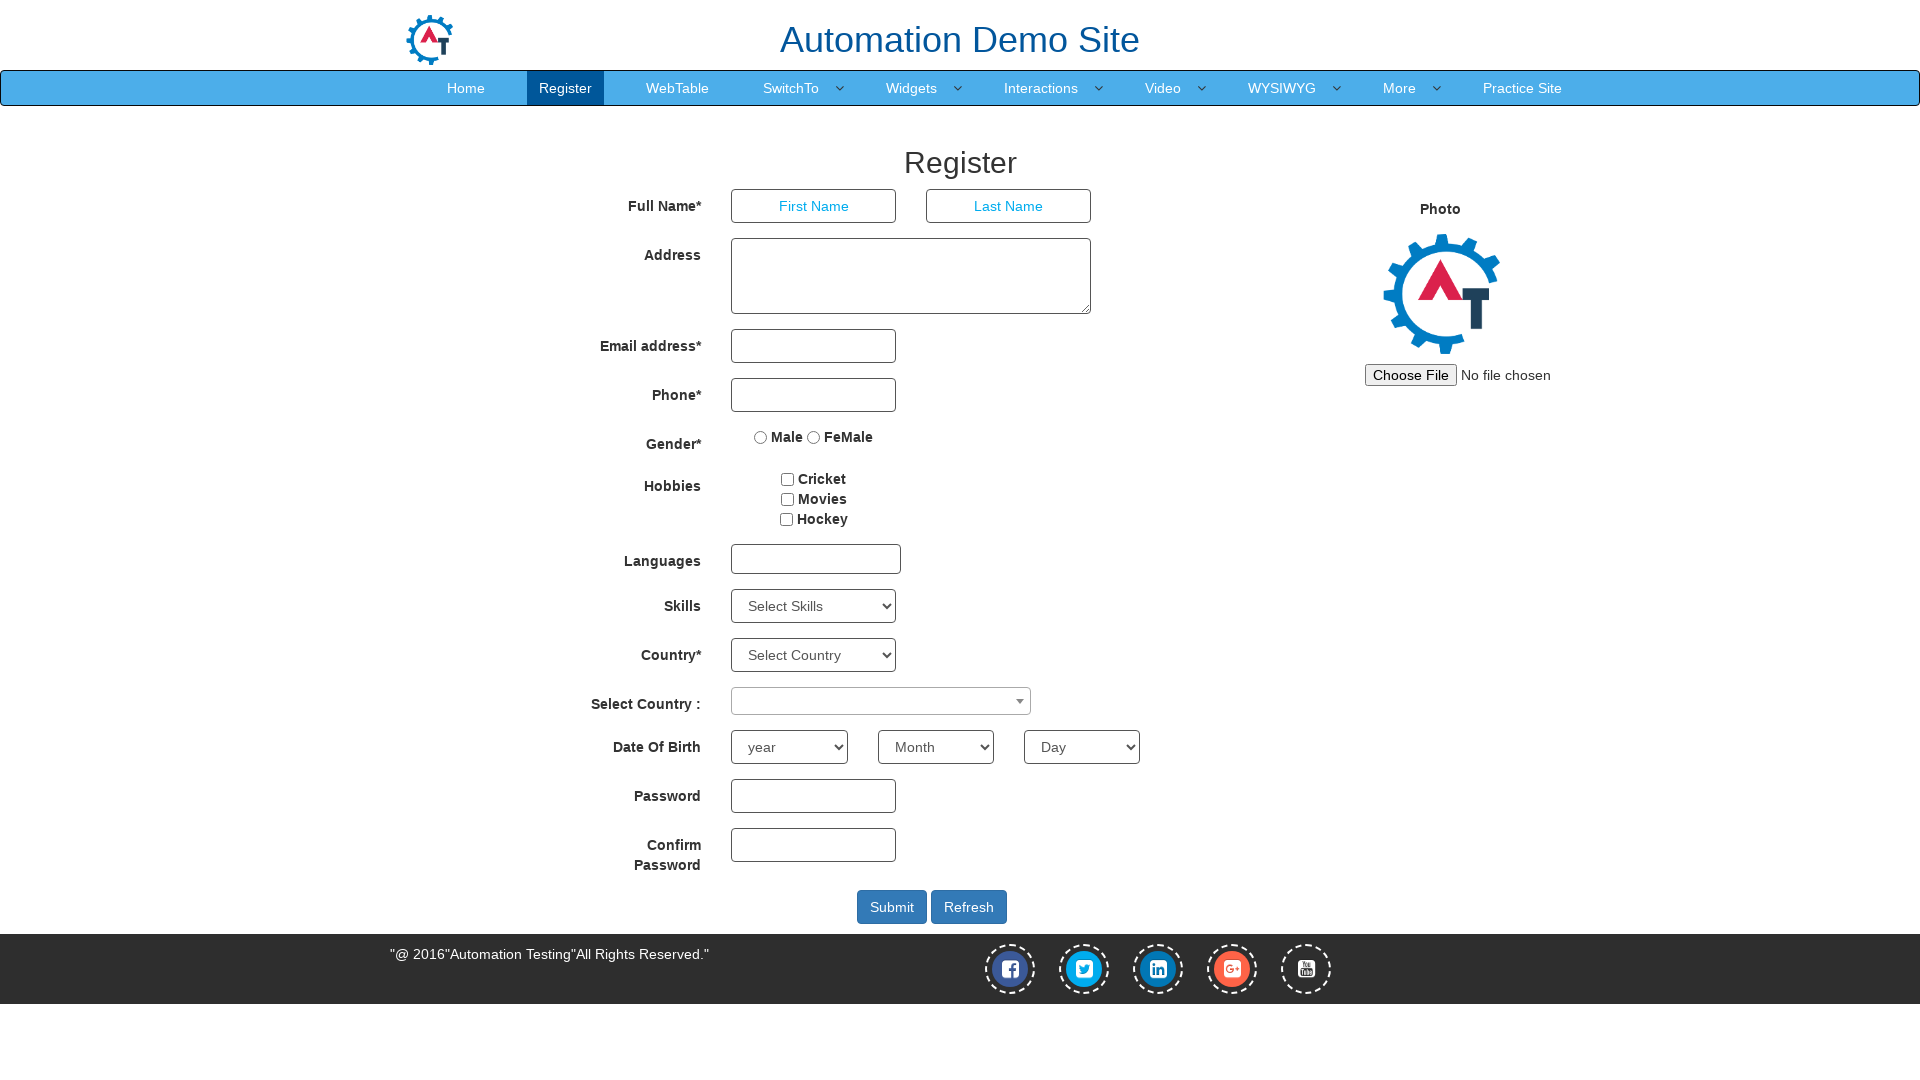

Waited 1 second to observe the scroll
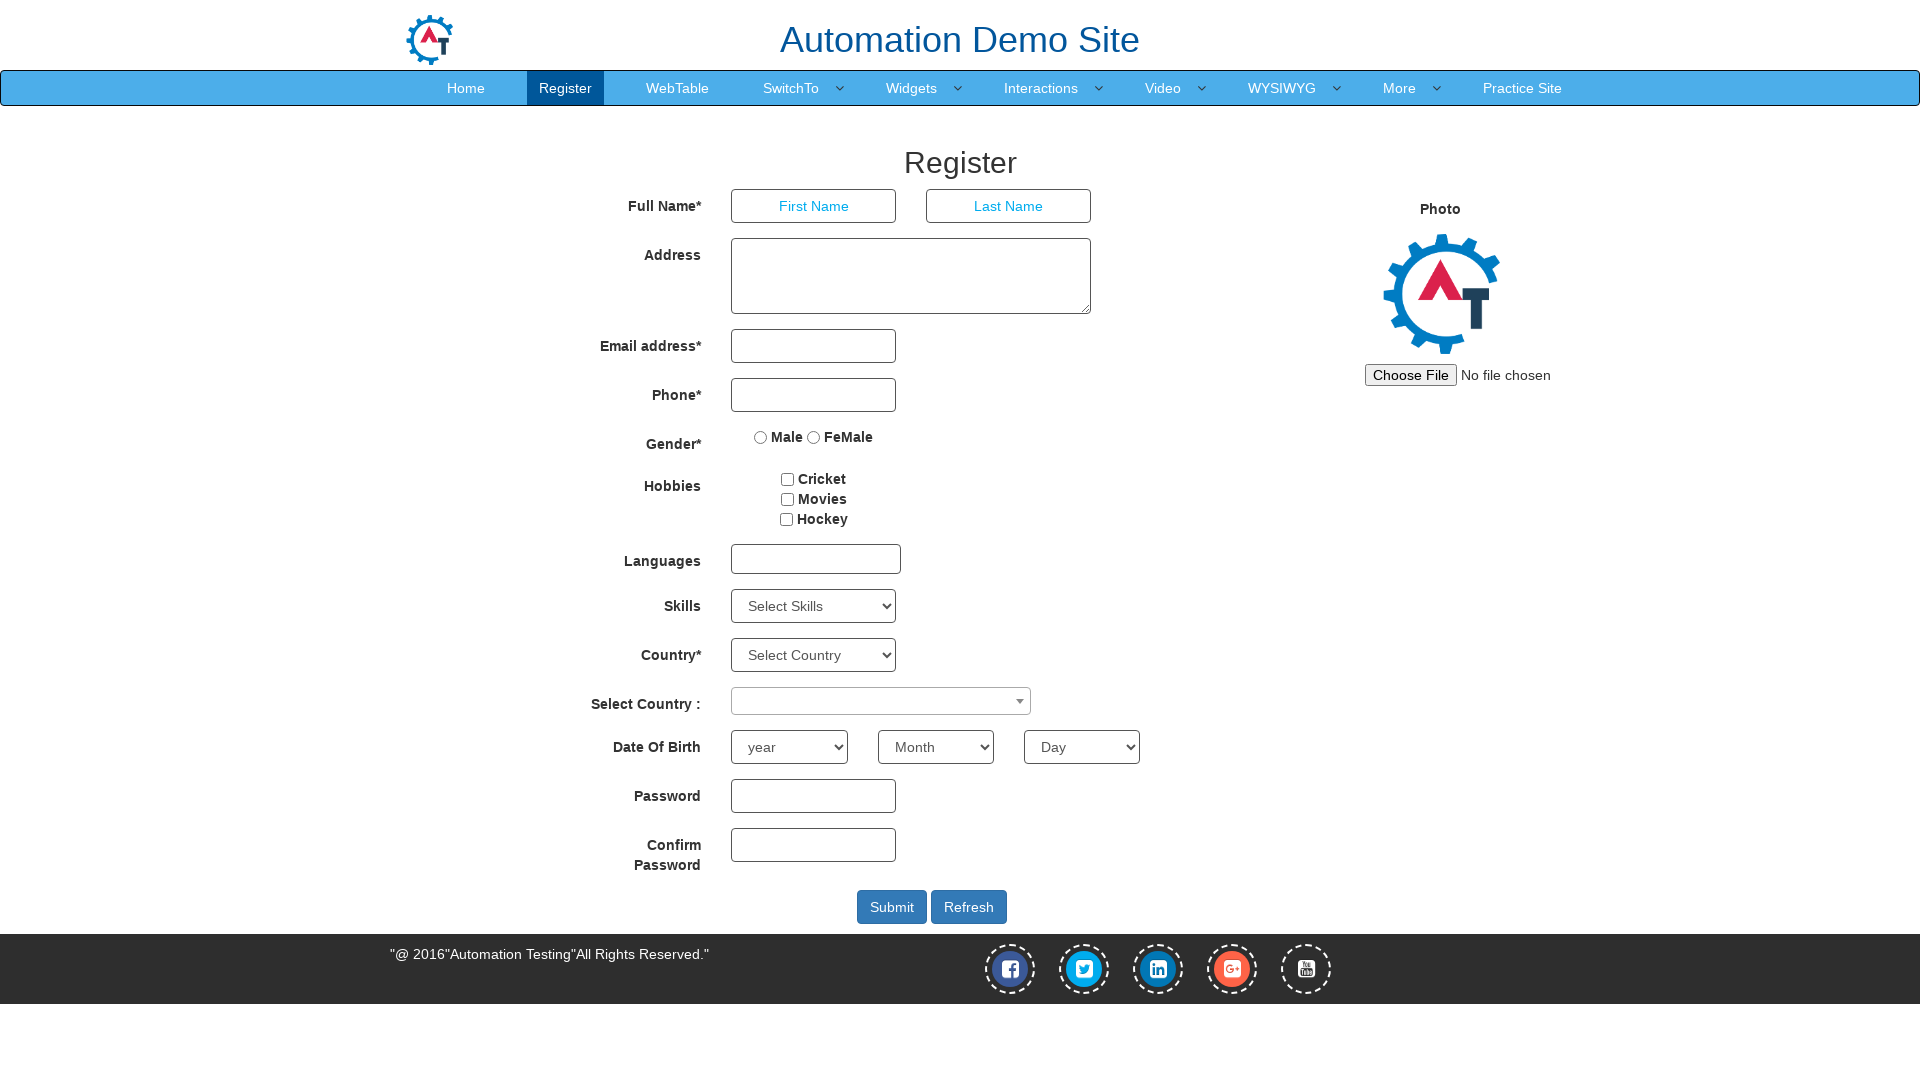

Scrolled up 500 pixels back to original position
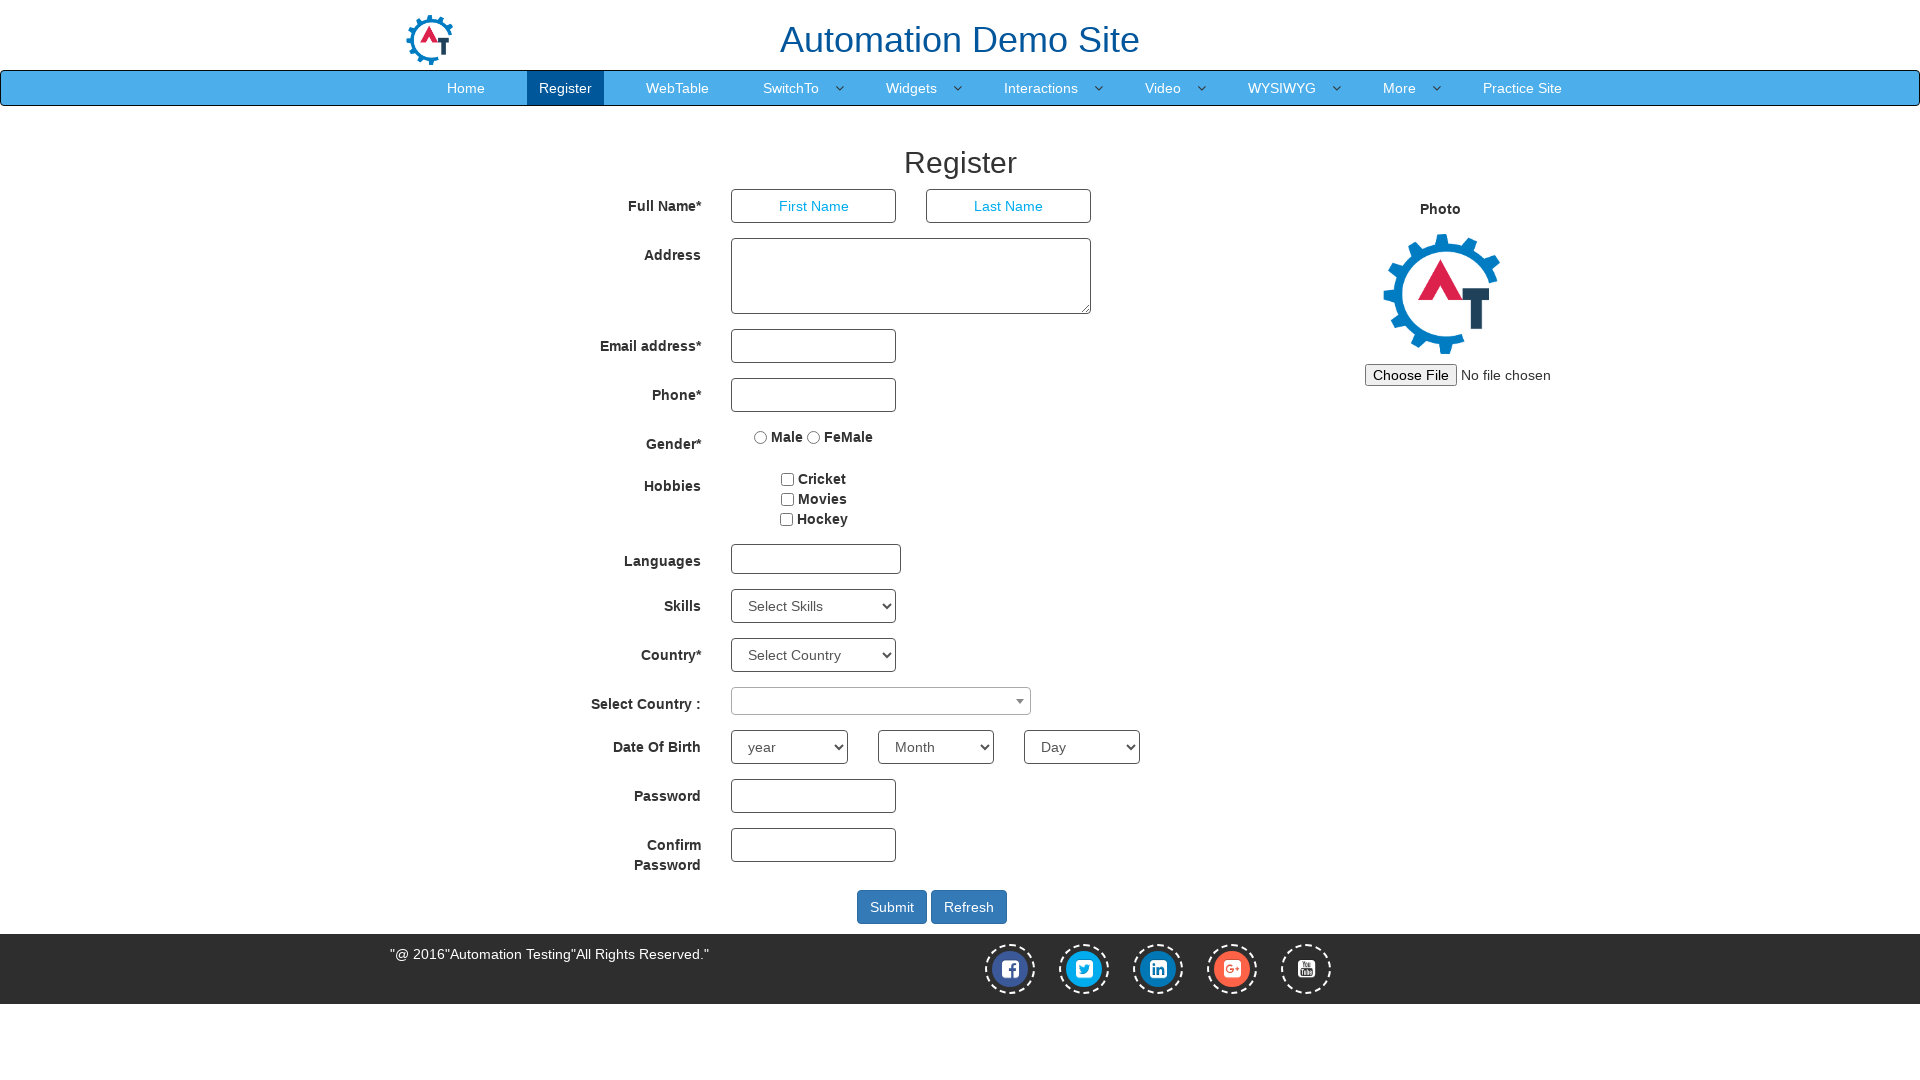

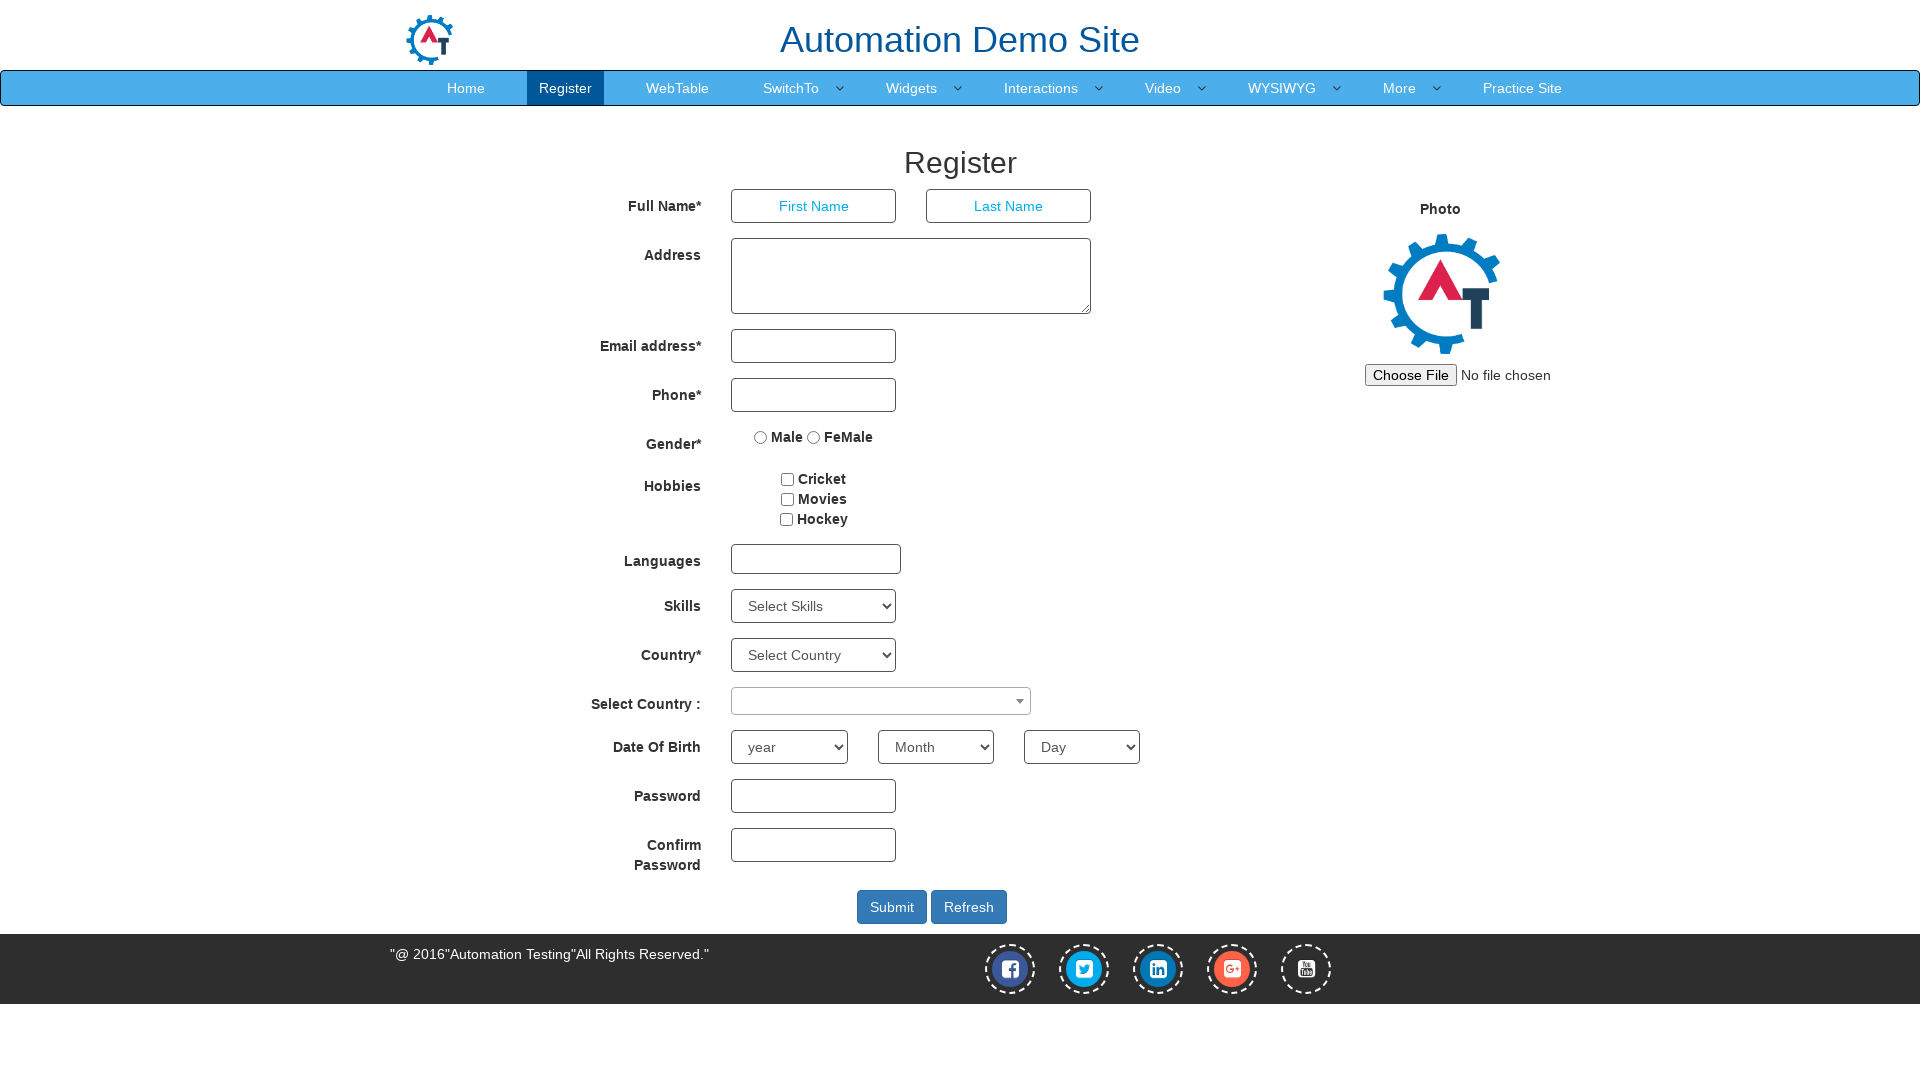